Tests the complete flight booking flow on BlazeDemo including selecting departure/arrival cities, choosing a flight, and filling out purchase information

Starting URL: https://blazedemo.com/

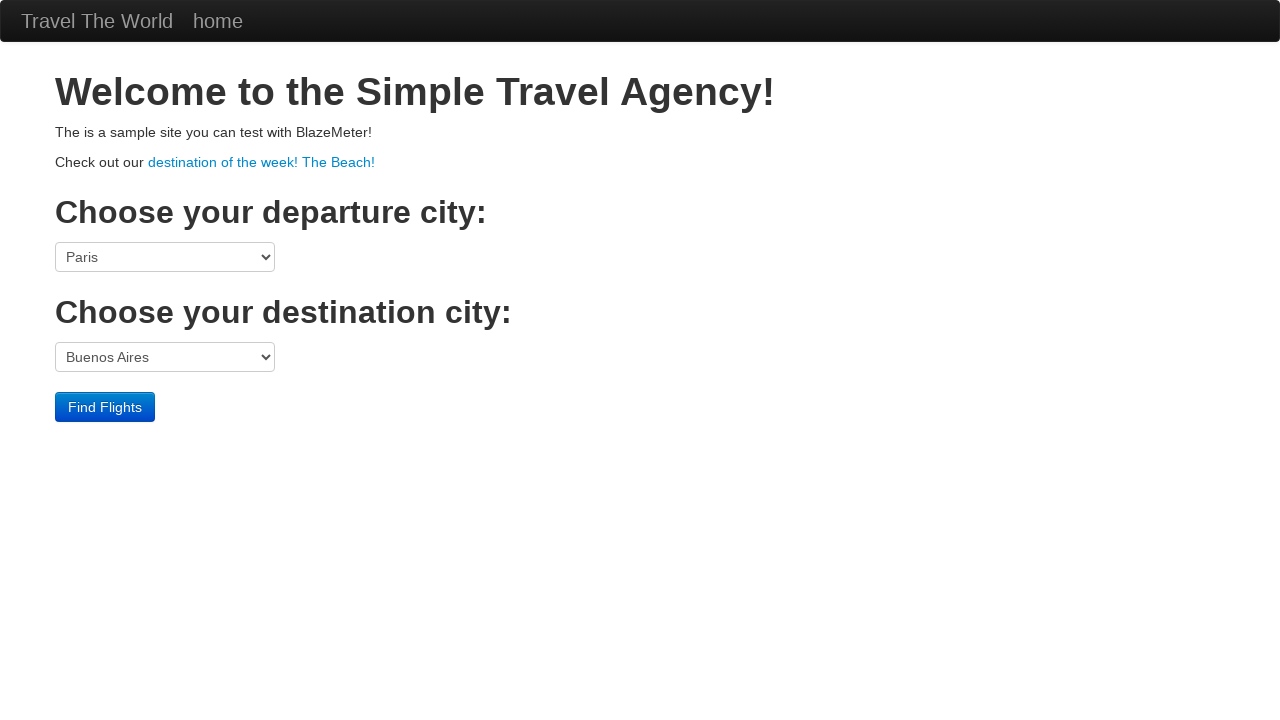

Clicked on the form to focus at (640, 332) on form
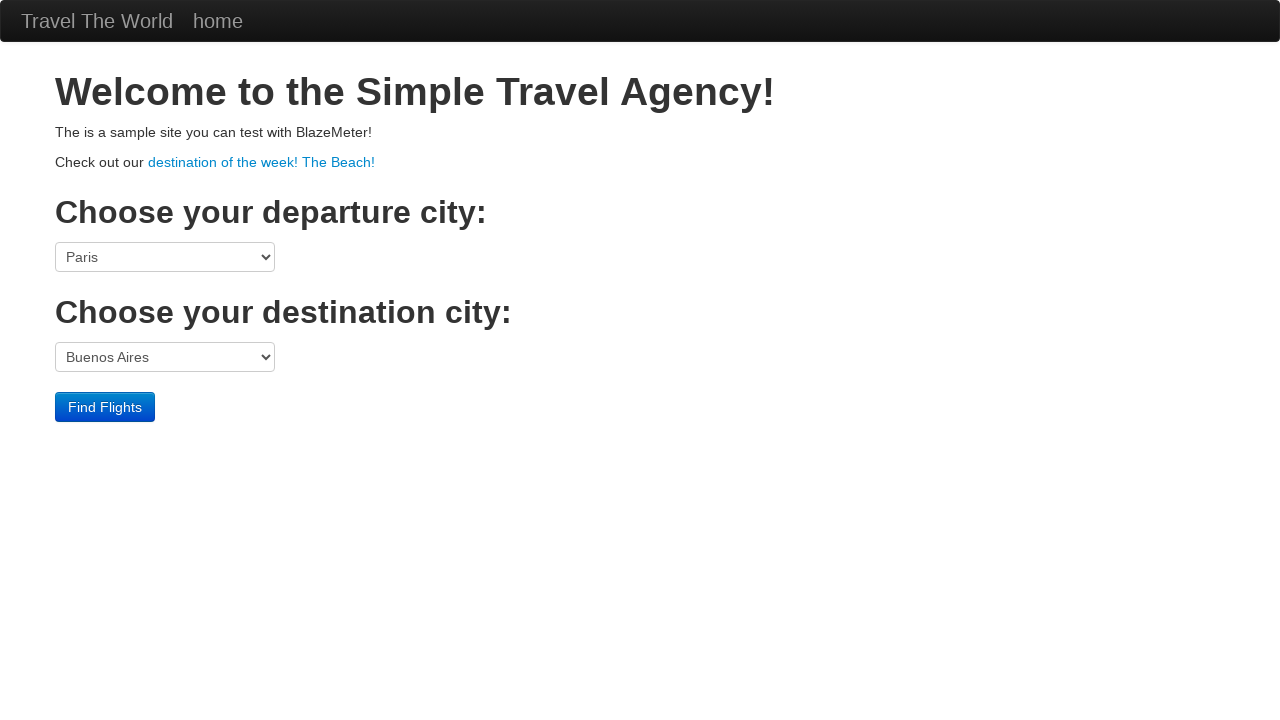

Selected Philadelphia as departure city on select[name='fromPort']
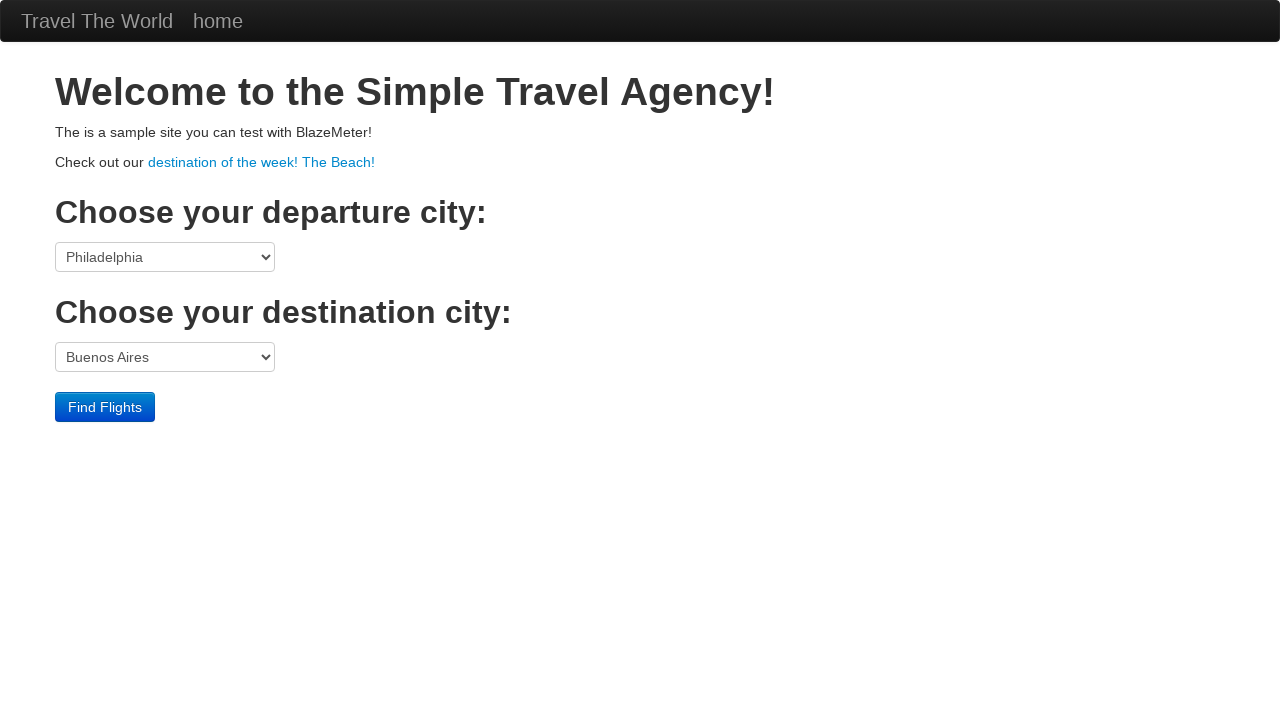

Selected Dublin as destination city on select[name='toPort']
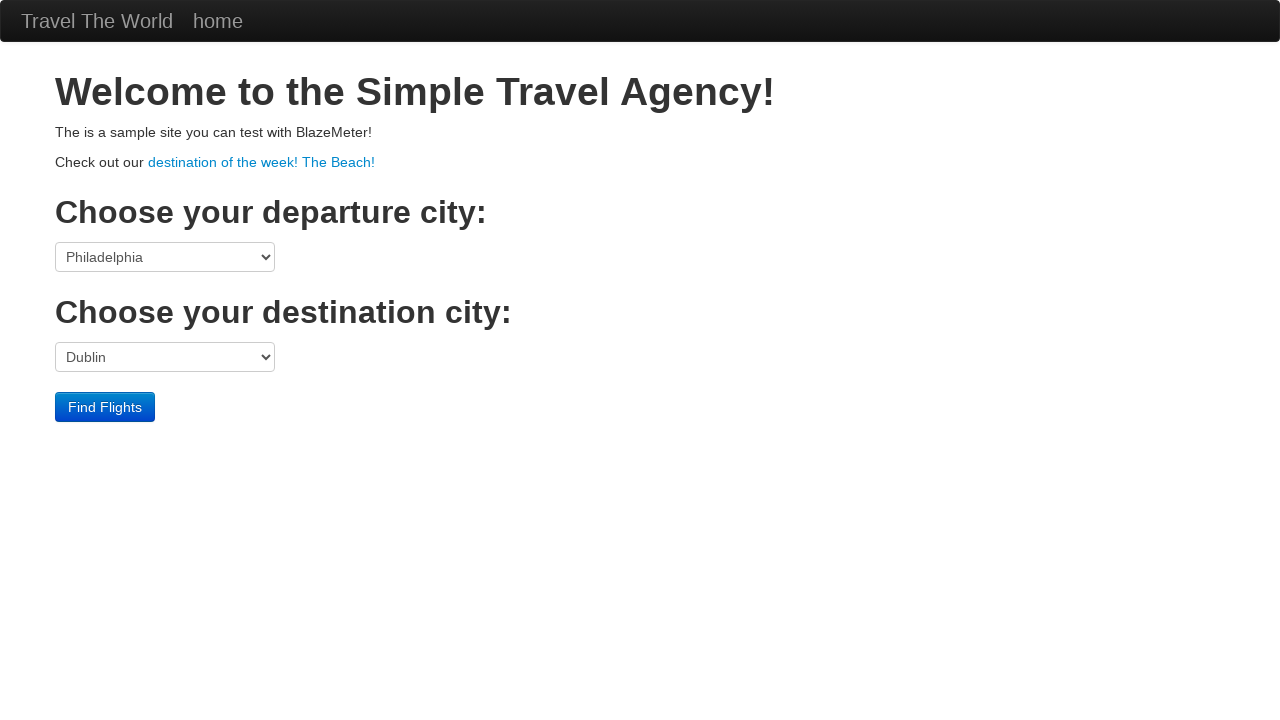

Clicked Find Flights button at (105, 407) on .btn-primary
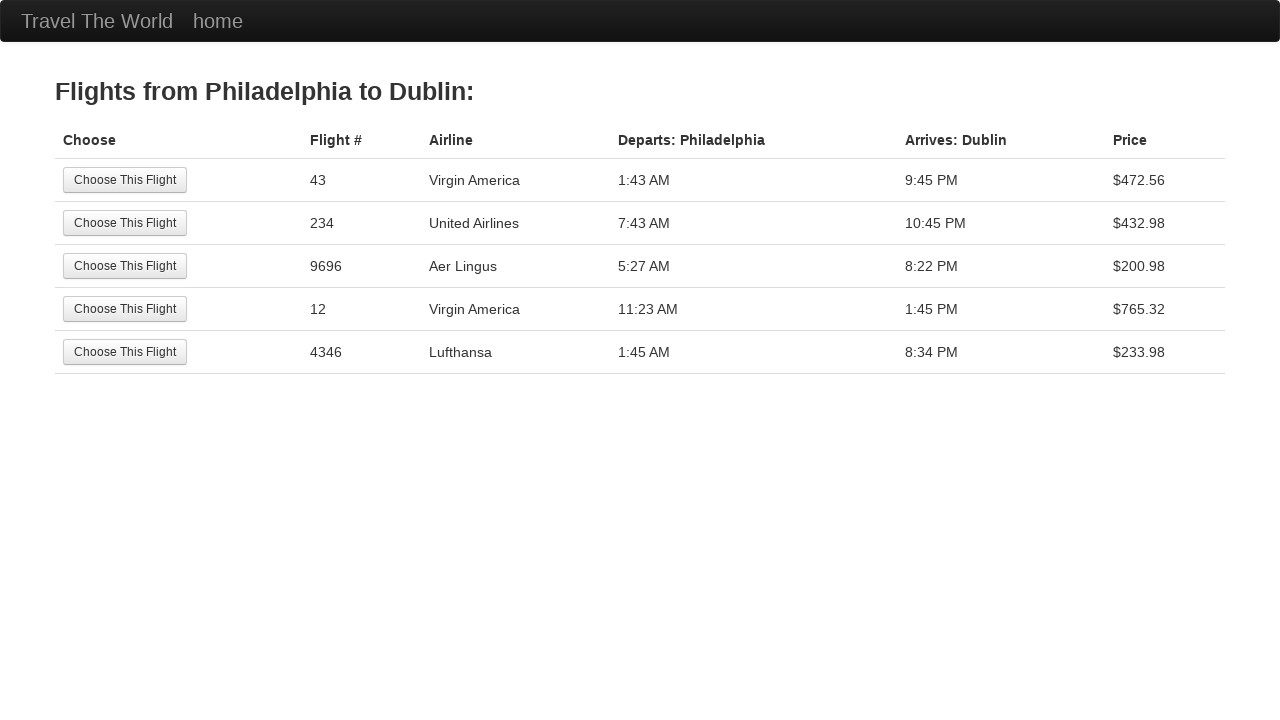

Second flight option loaded
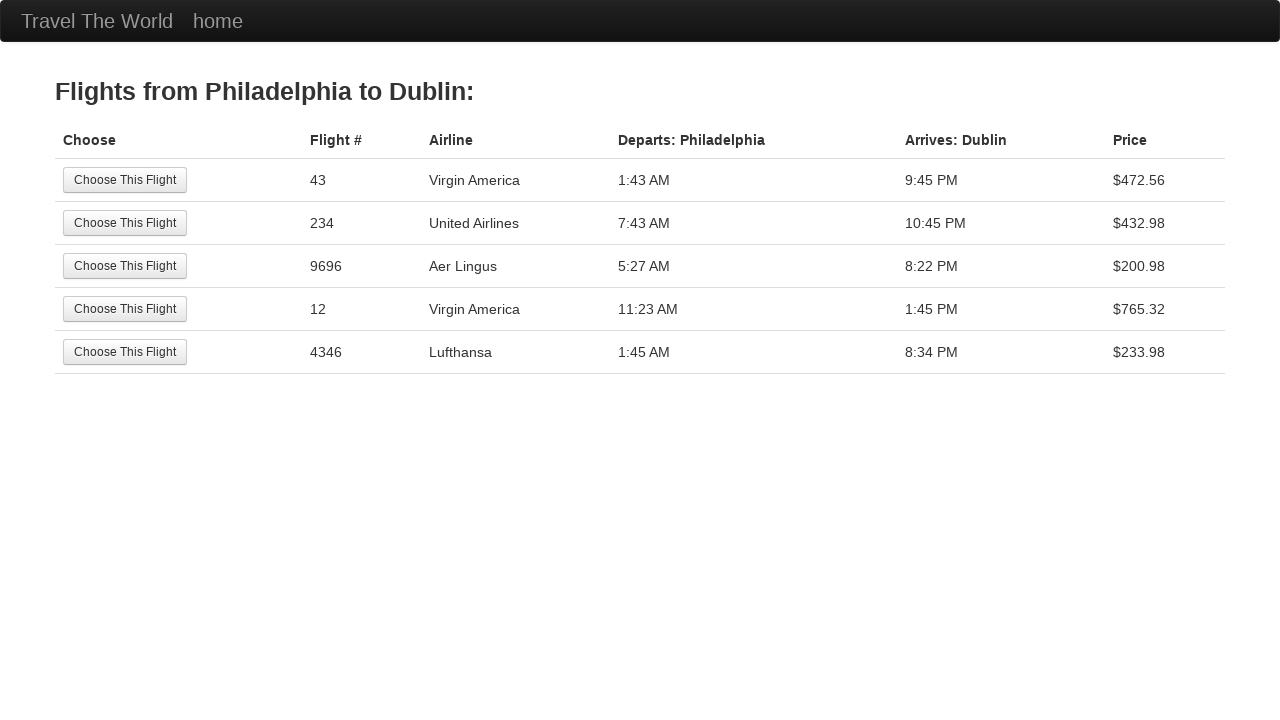

Selected the second flight option at (125, 223) on tr:nth-child(2) .btn
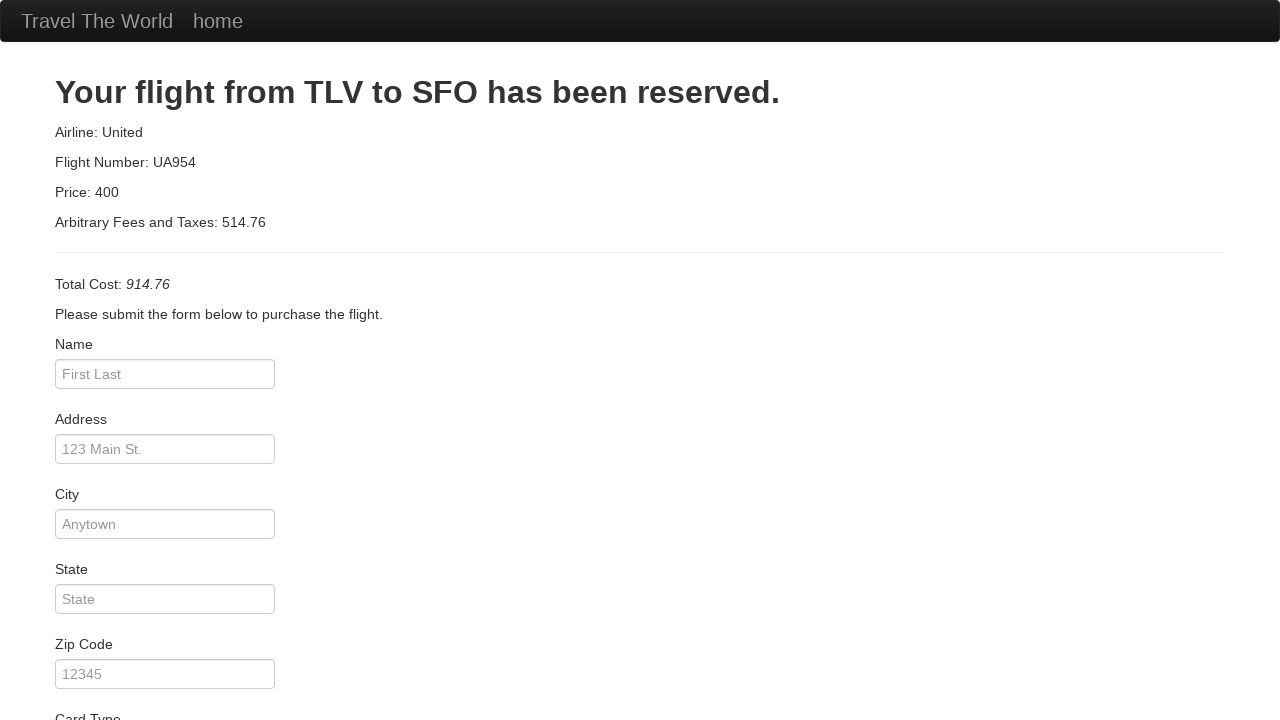

Clicked on passenger name field at (165, 374) on #inputName
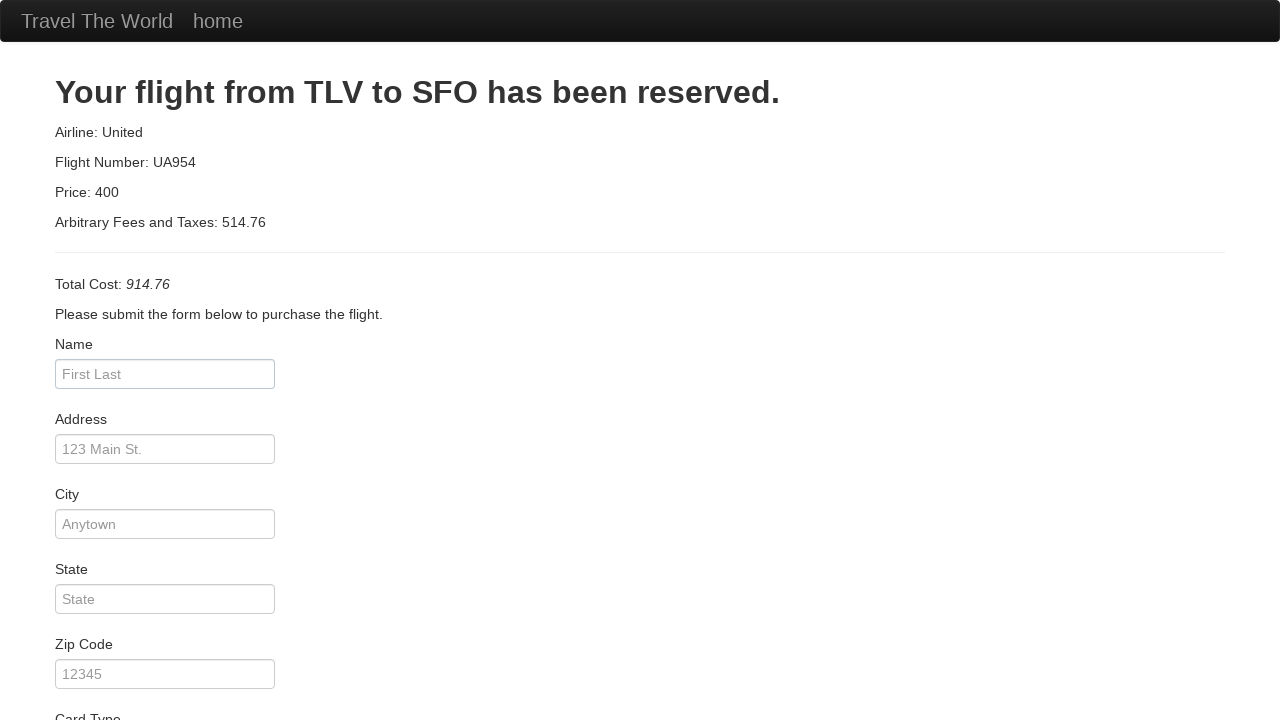

Filled in passenger name 'First Last' on #inputName
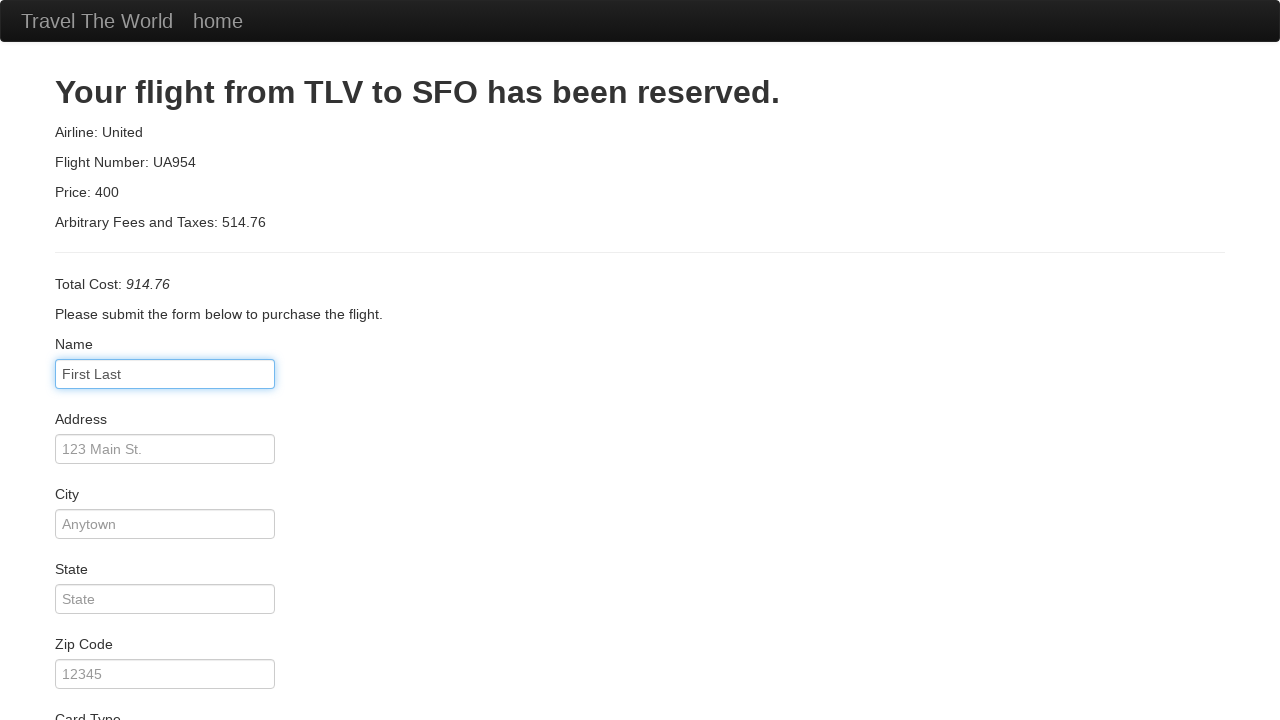

Clicked on address field at (165, 449) on #address
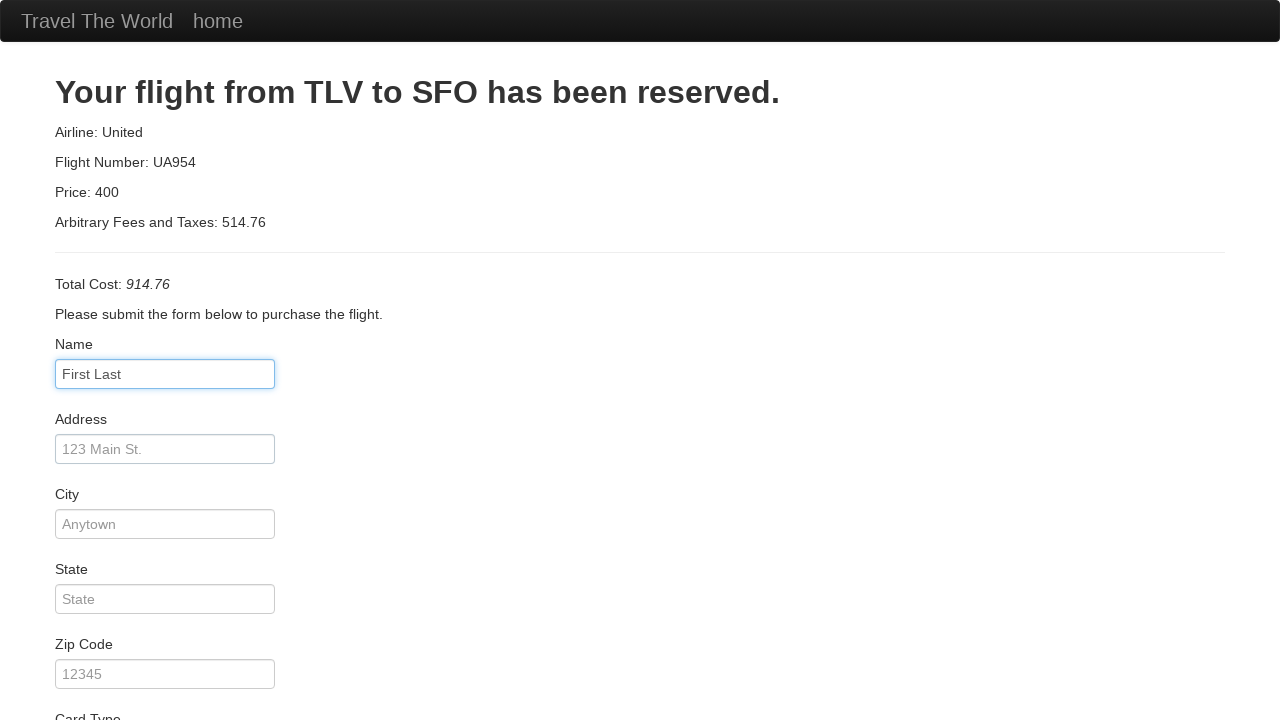

Filled in address '123 Main St.' on #address
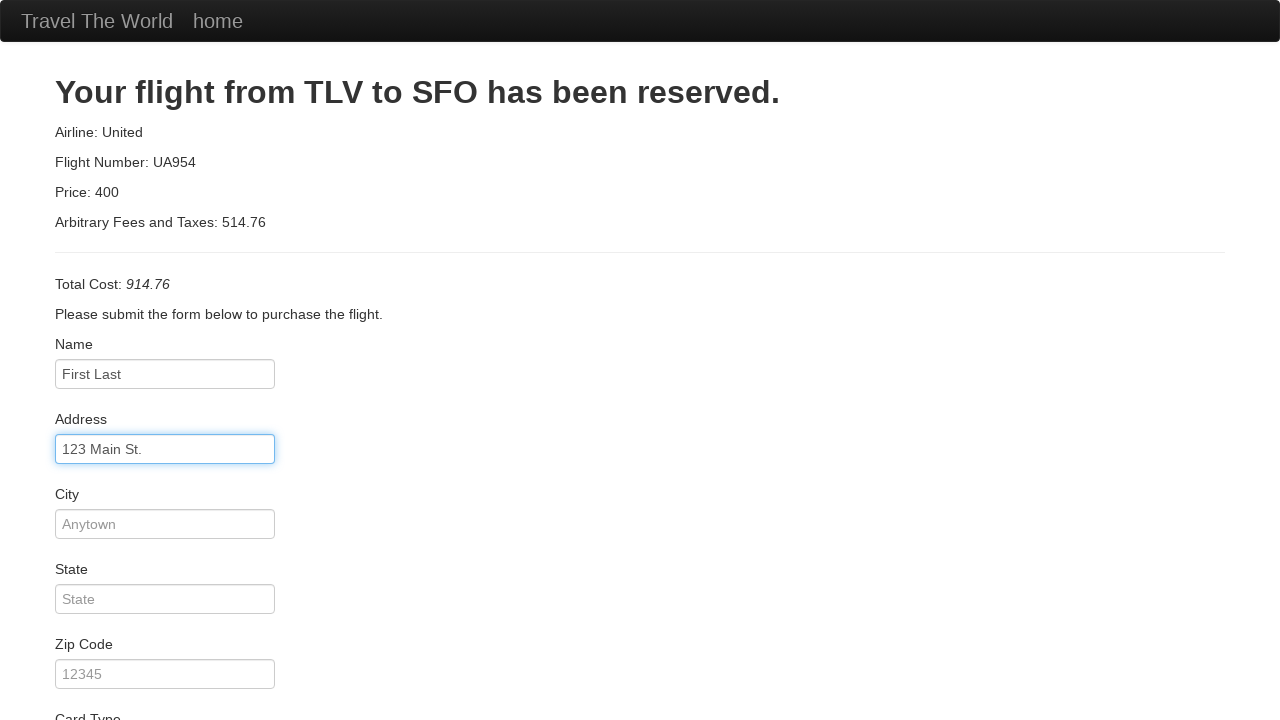

Clicked on city field at (165, 524) on #city
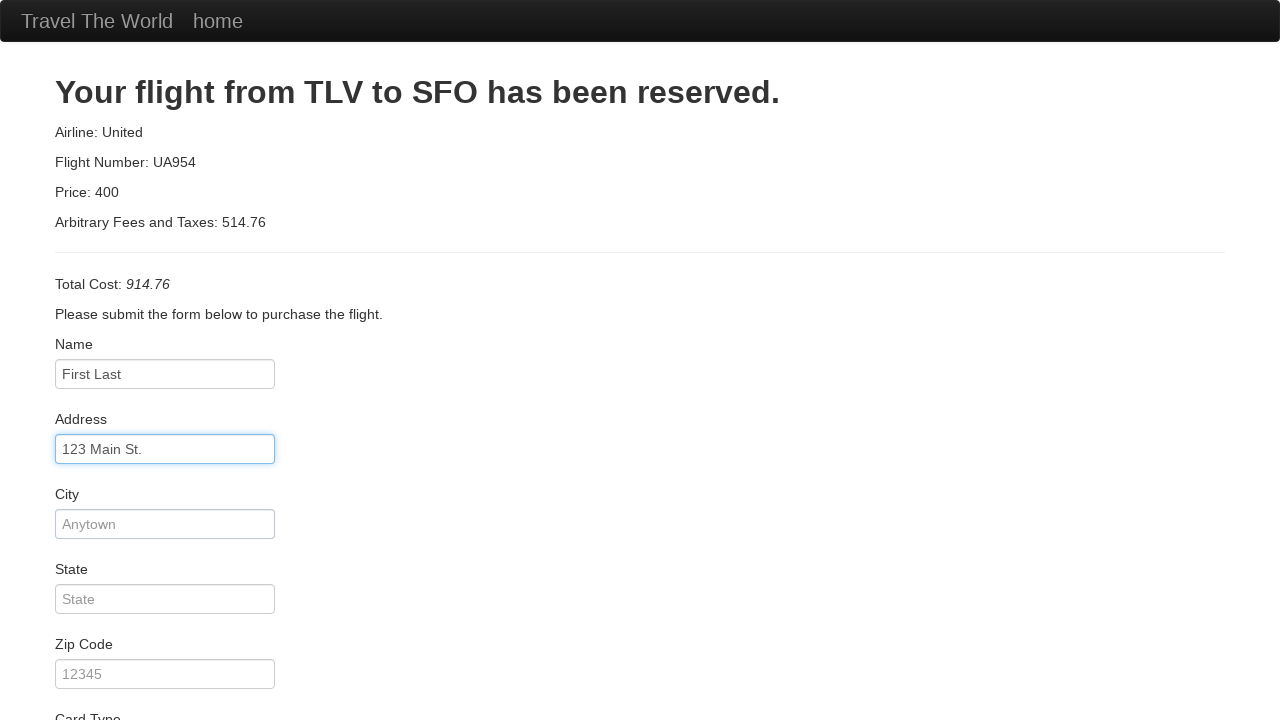

Filled in city 'Anytown' on #city
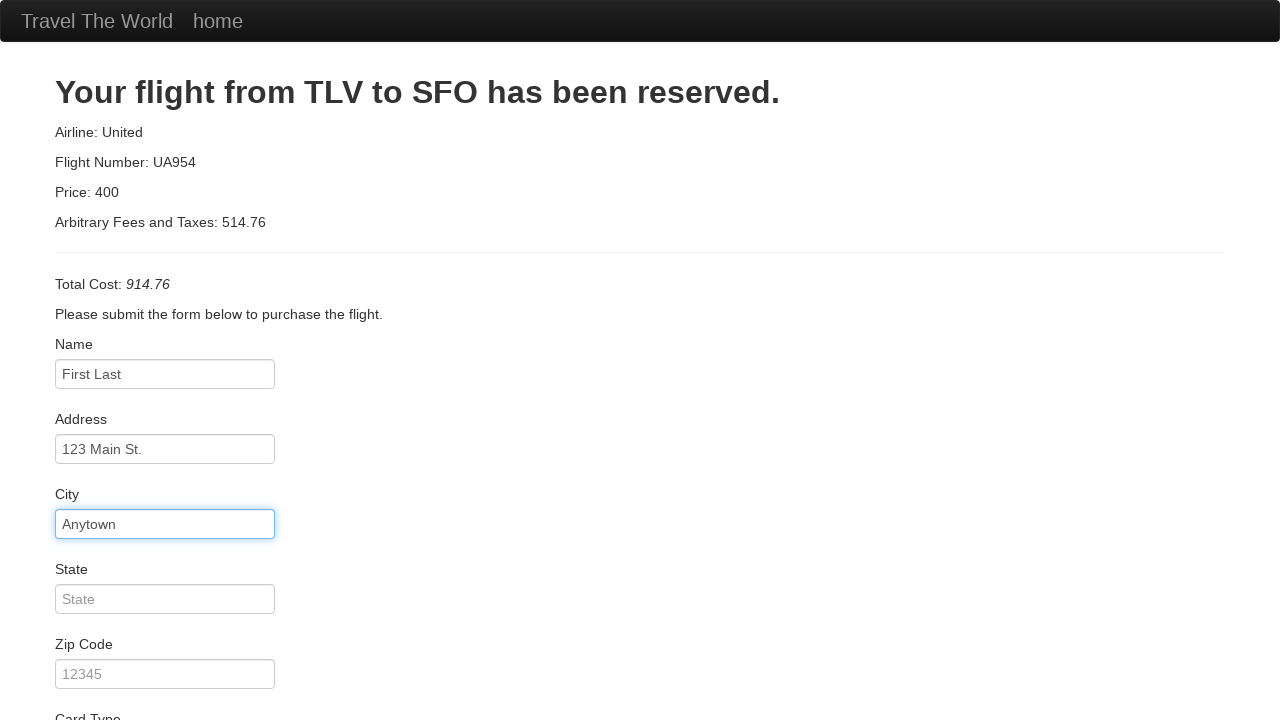

Clicked on state field at (165, 599) on #state
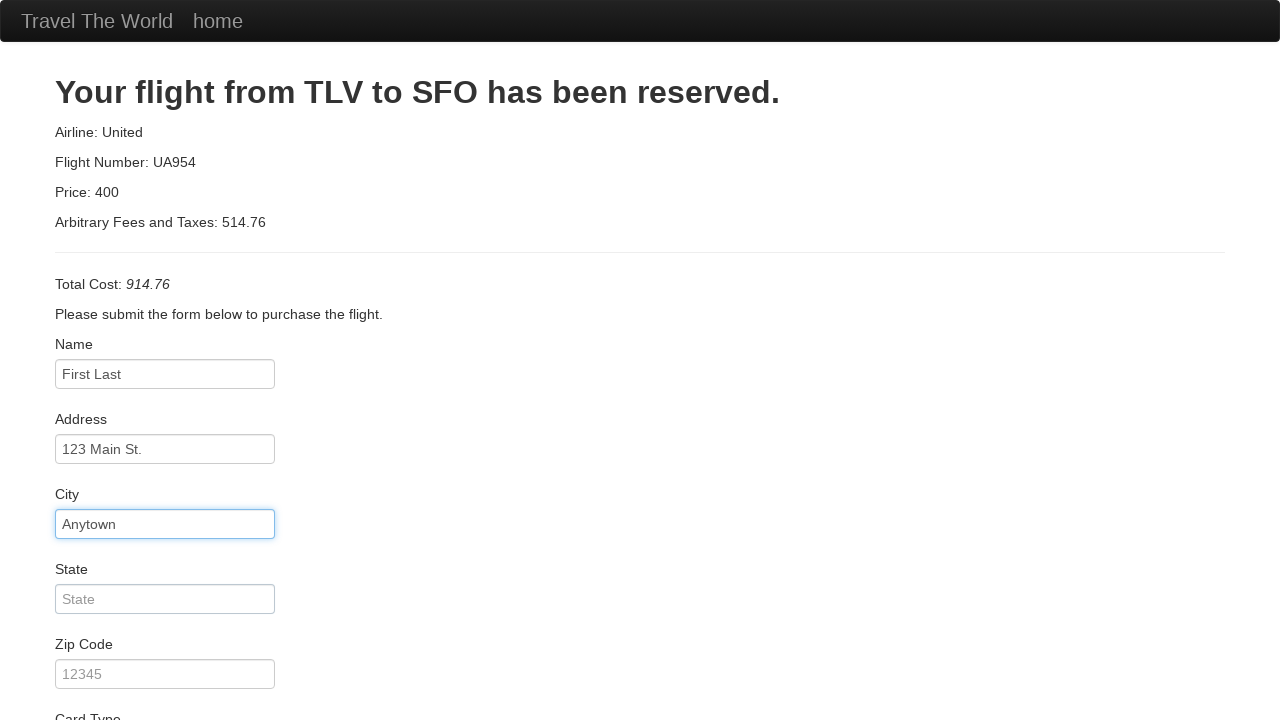

Filled in state 'State' on #state
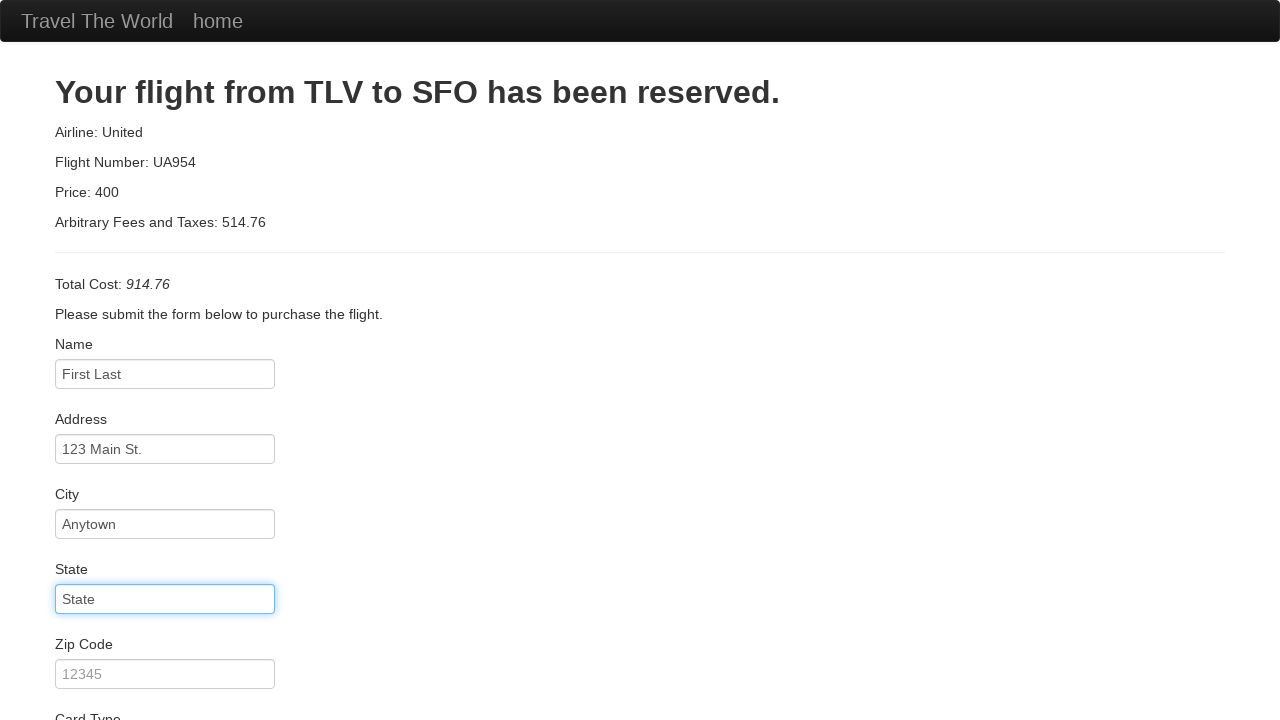

Clicked on zip code field at (165, 674) on #zipCode
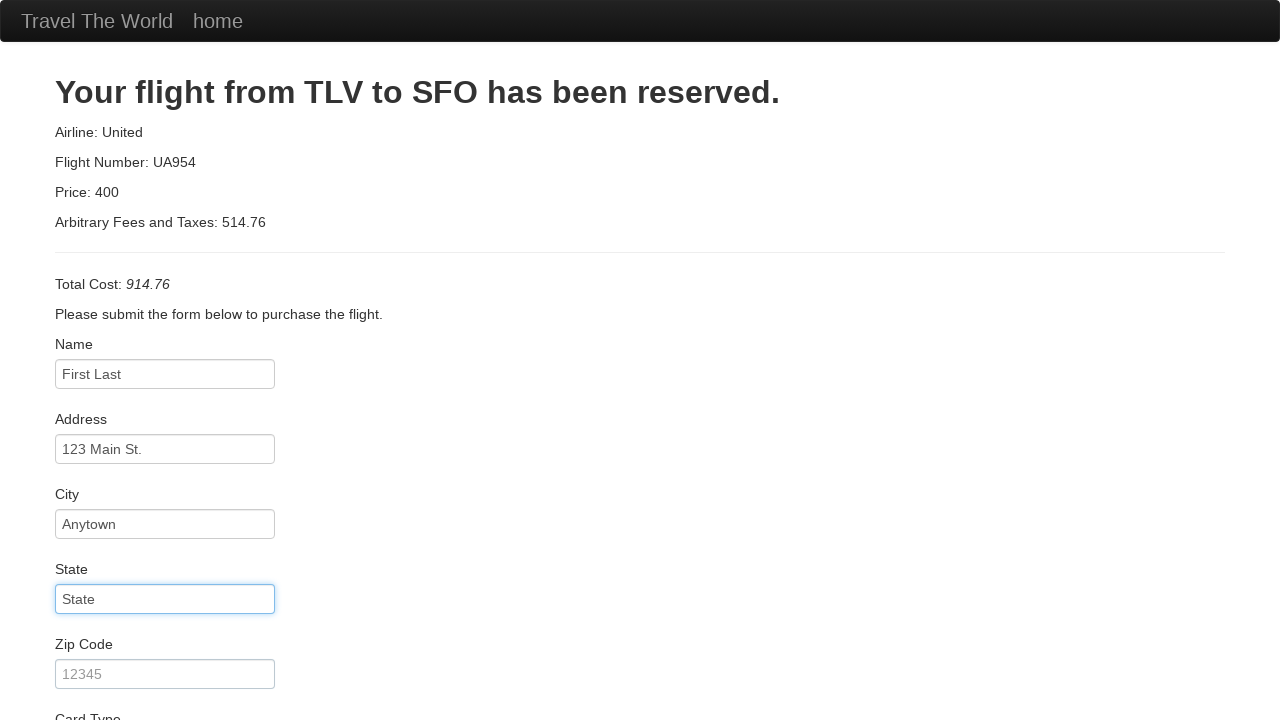

Filled in zip code '12345' on #zipCode
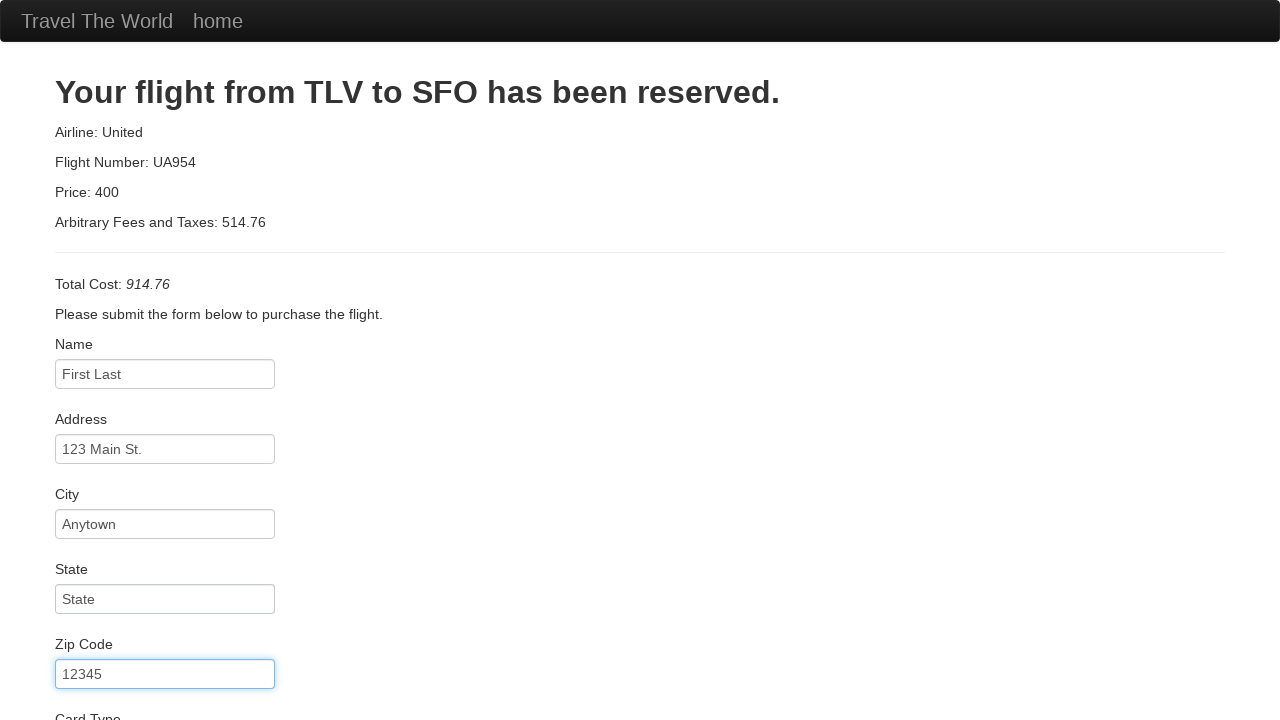

Clicked on credit card number field at (165, 380) on #creditCardNumber
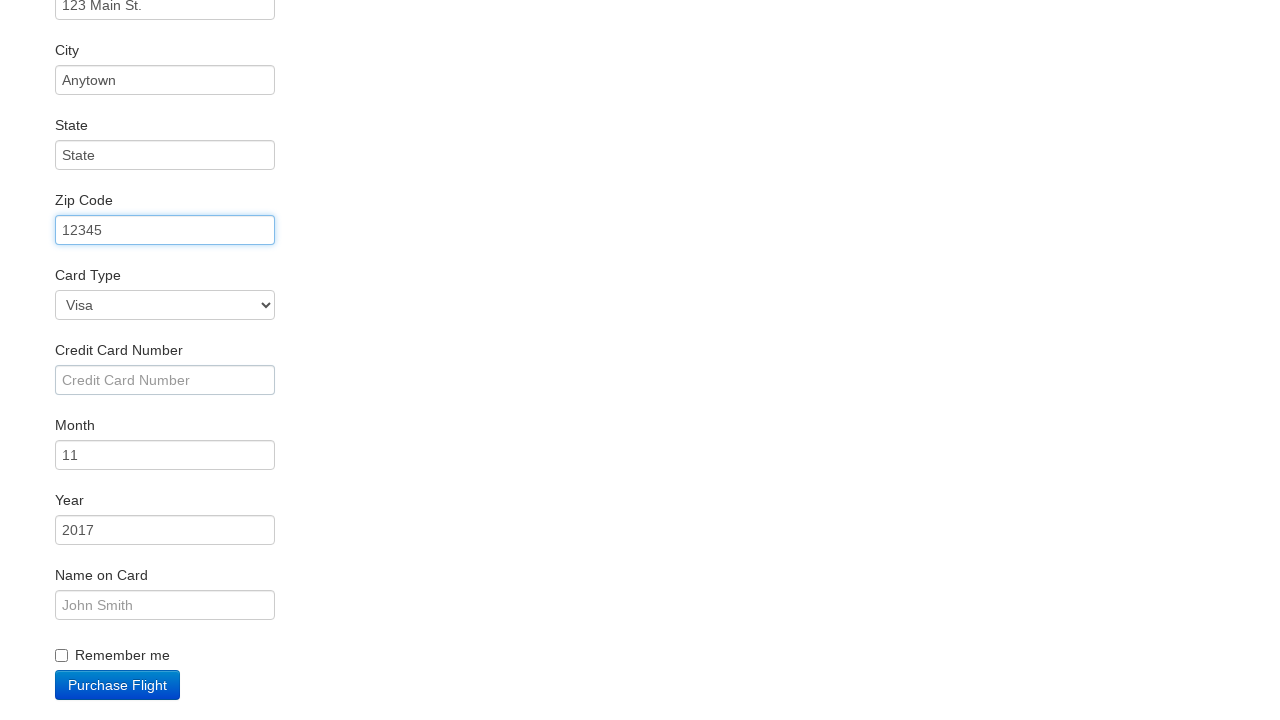

Filled in credit card number '123456789' on #creditCardNumber
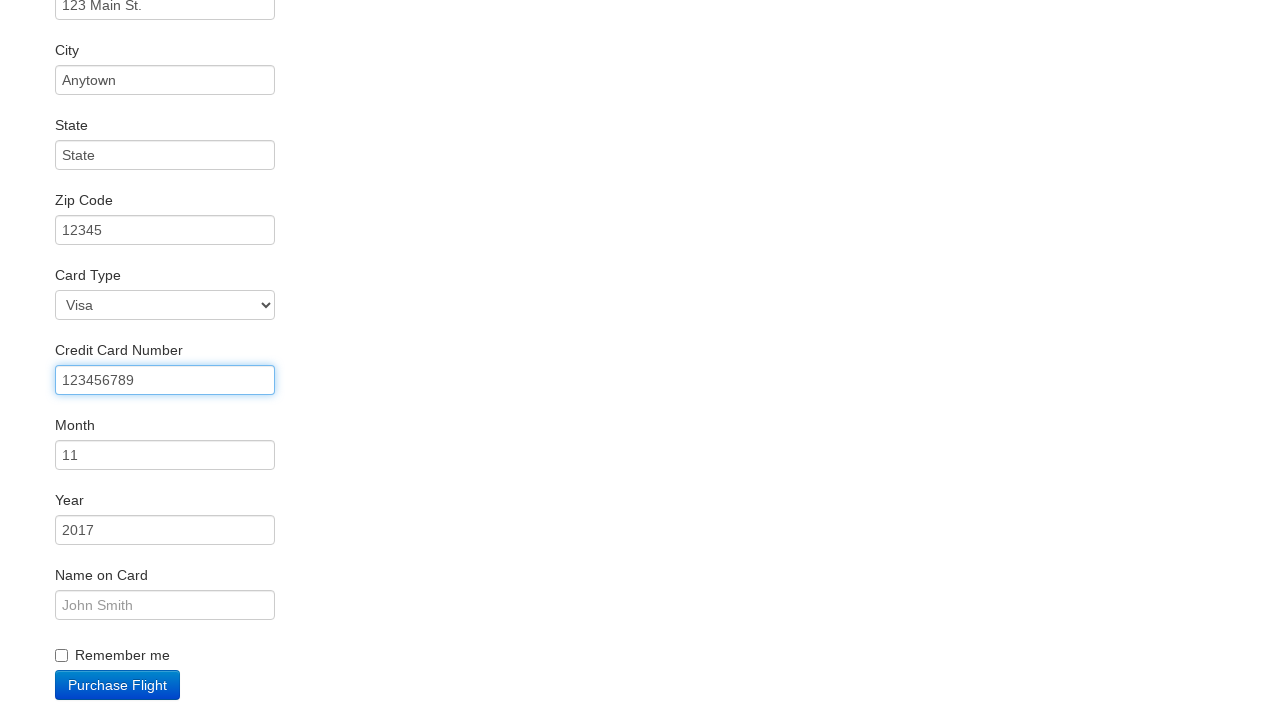

Clicked on credit card year field at (165, 530) on #creditCardYear
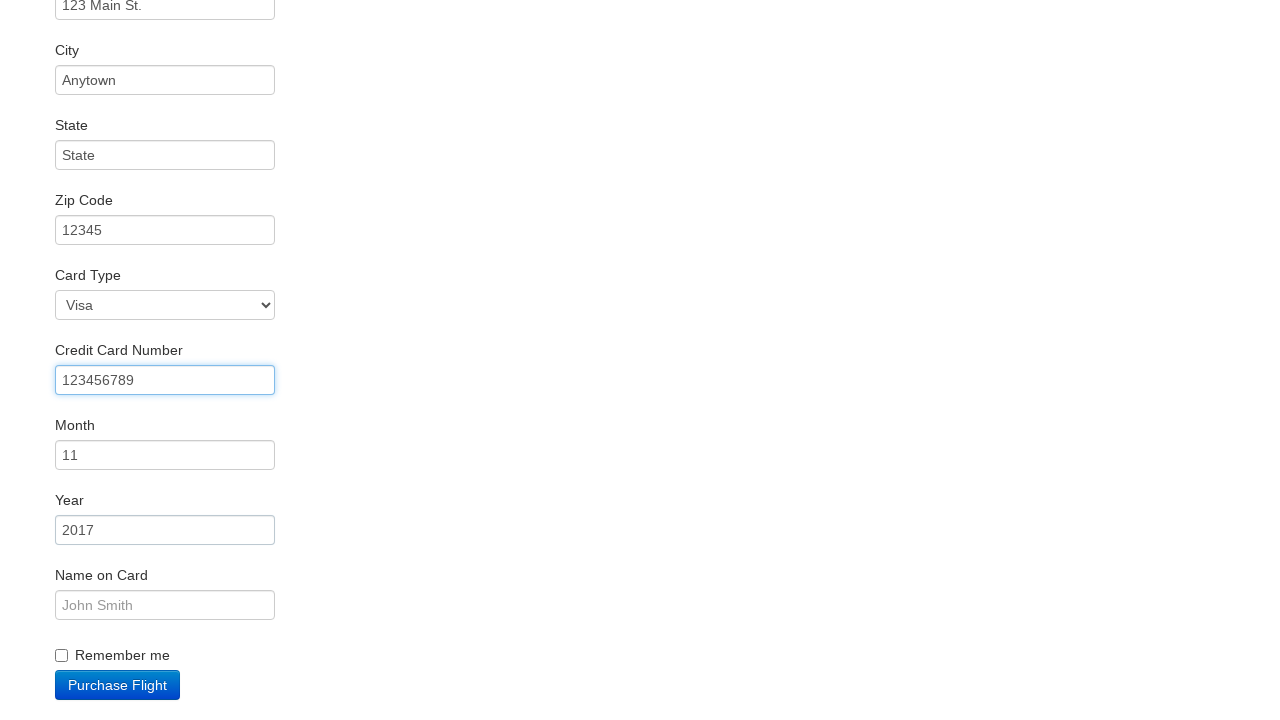

Filled in credit card year '2027' on #creditCardYear
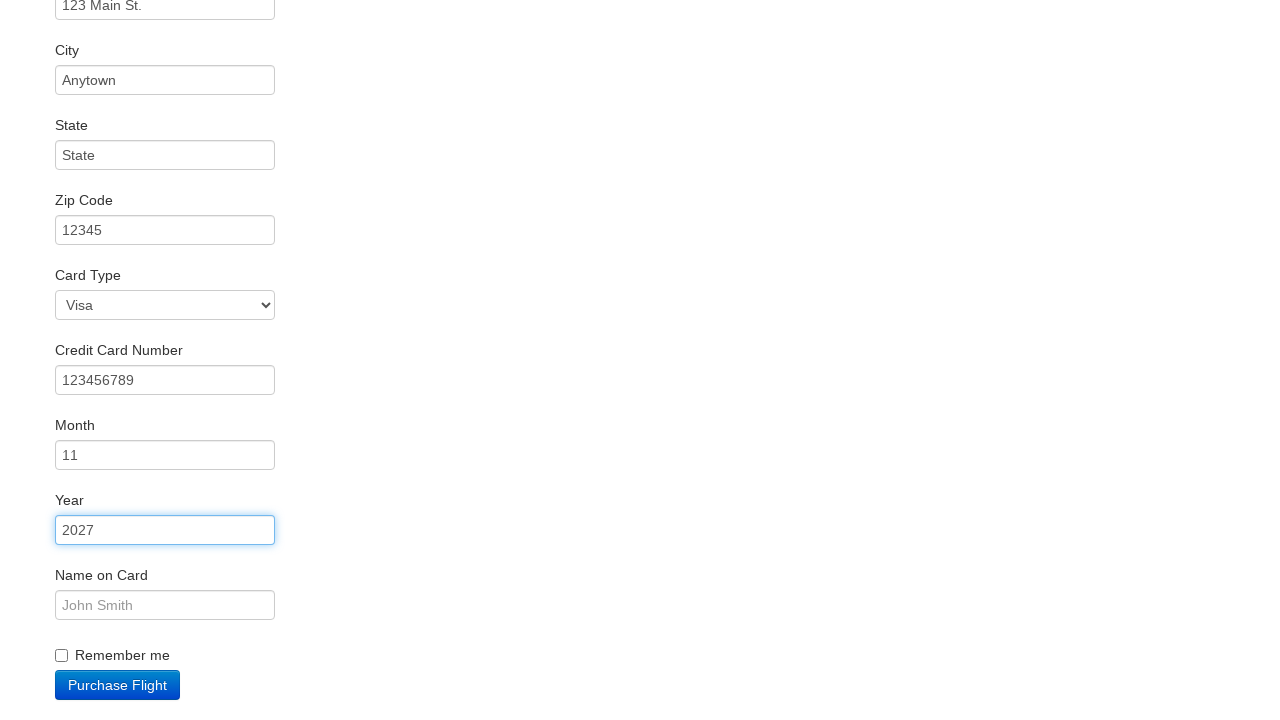

Clicked on cardholder name field at (165, 605) on #nameOnCard
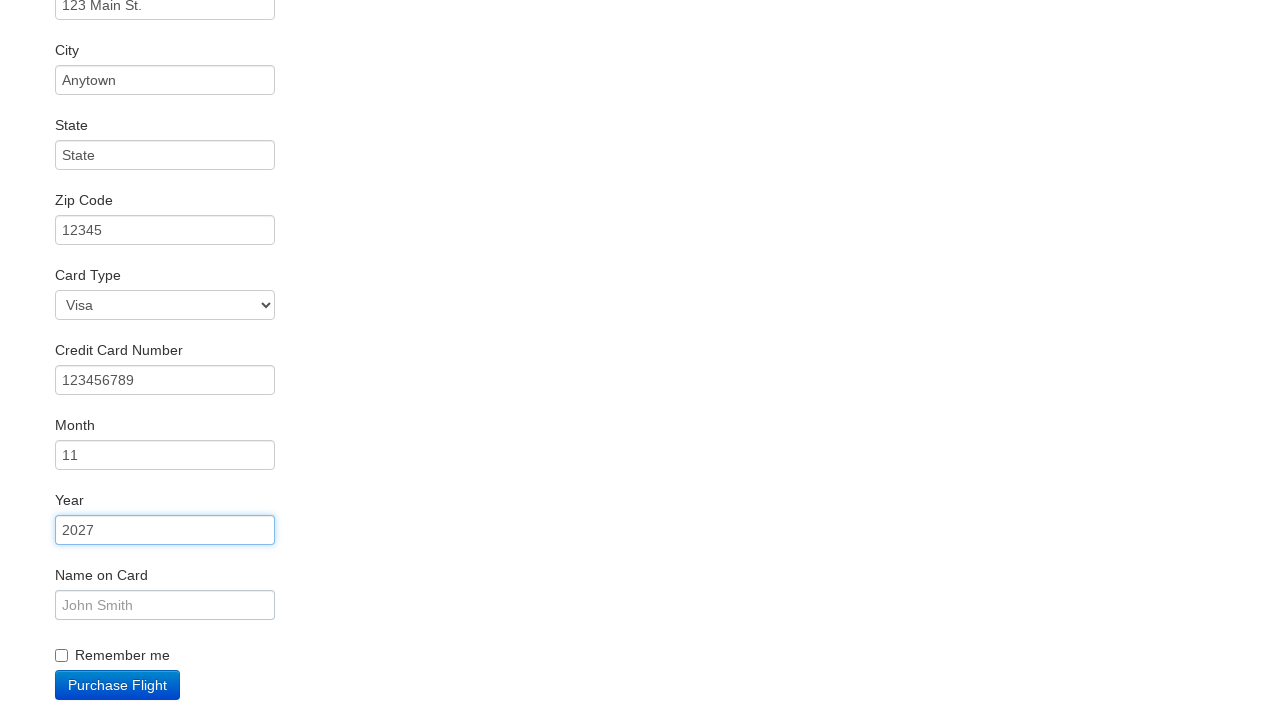

Filled in cardholder name 'John Smith' on #nameOnCard
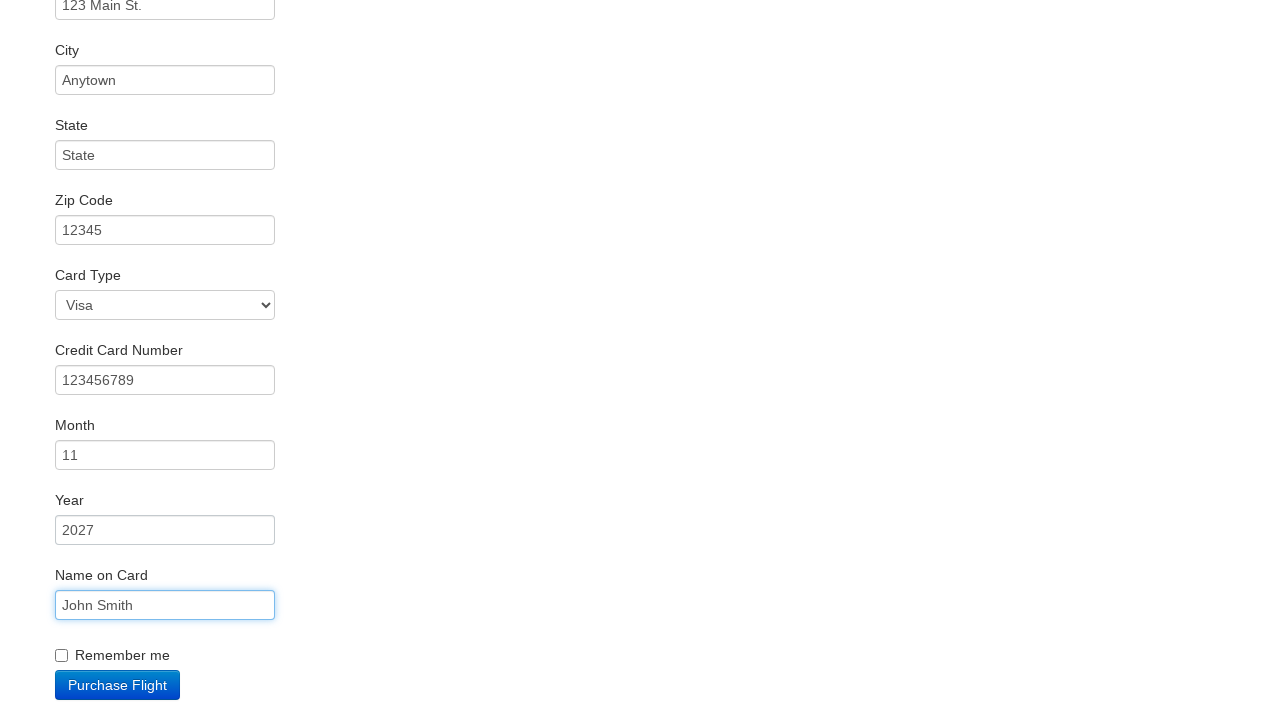

Clicked remember me checkbox at (640, 652) on .checkbox
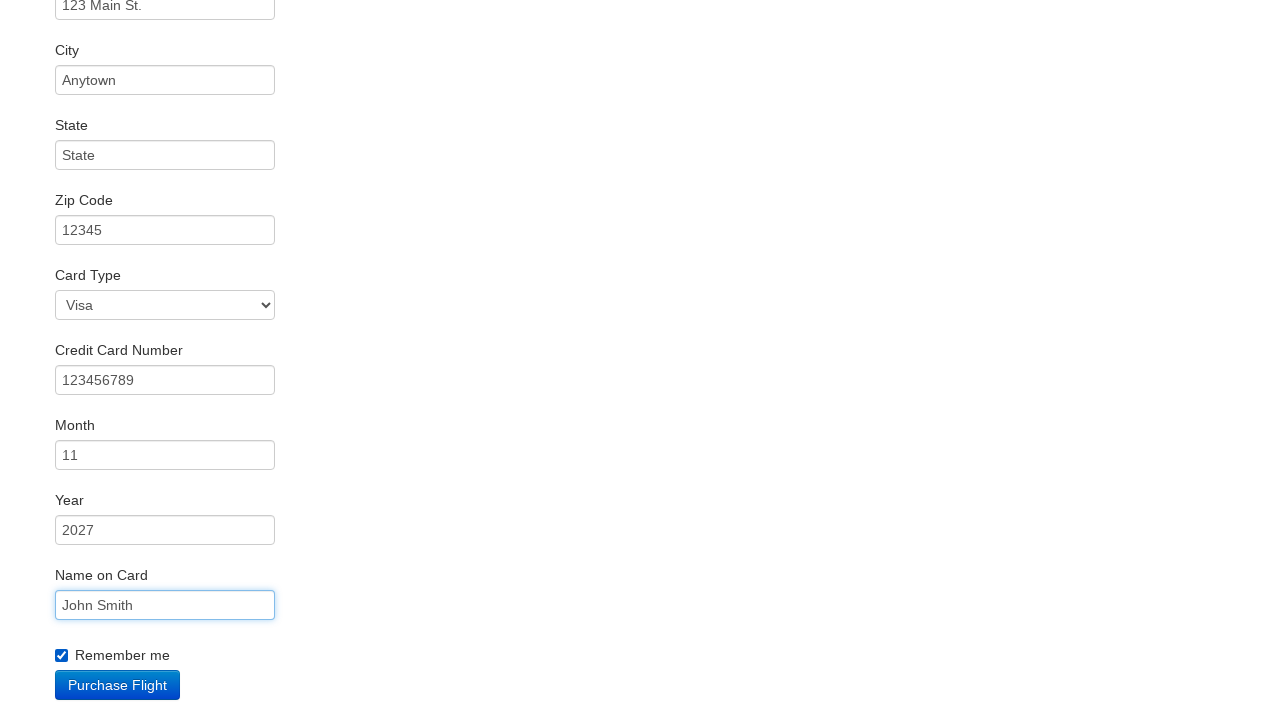

Clicked submit button to complete purchase at (118, 685) on .btn-primary
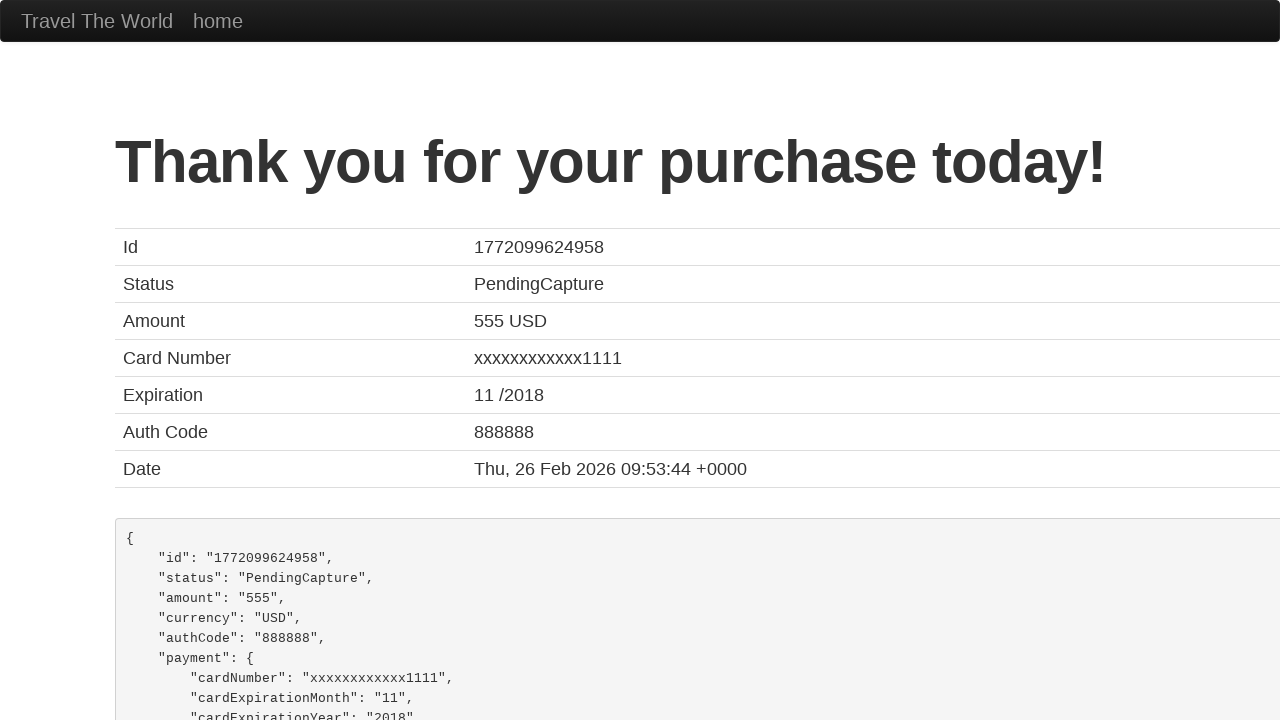

Confirmation page loaded successfully
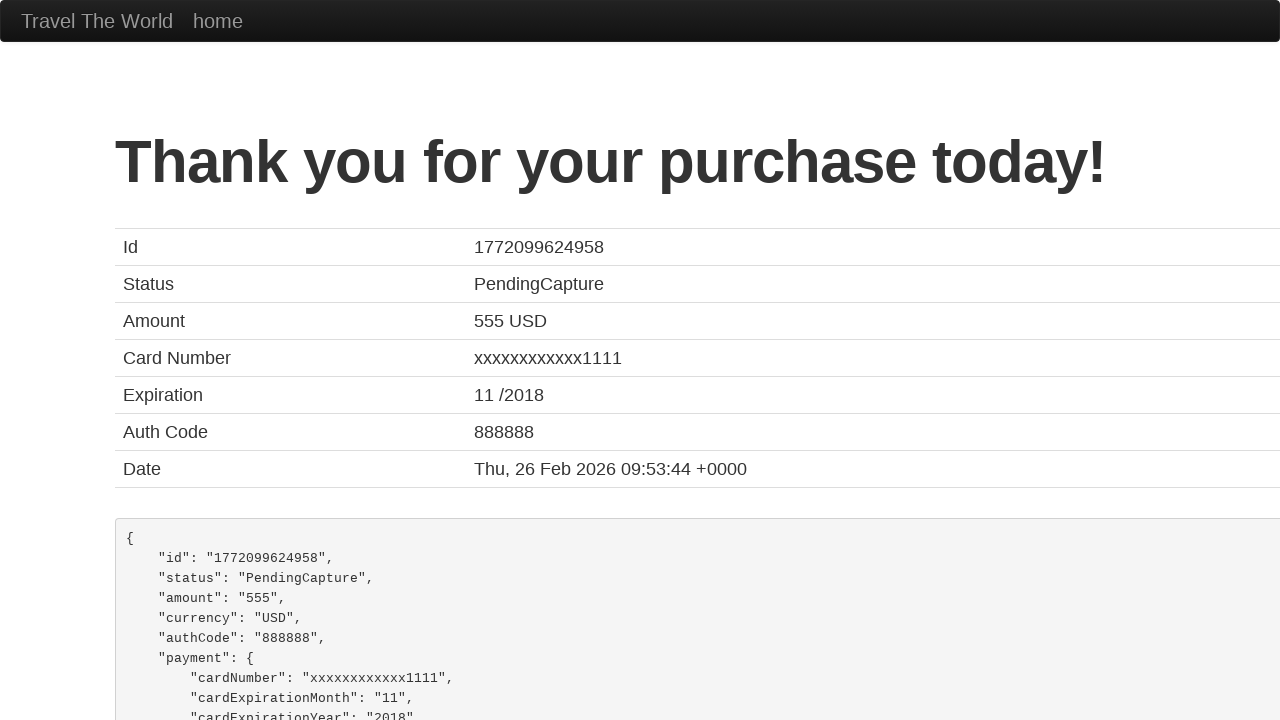

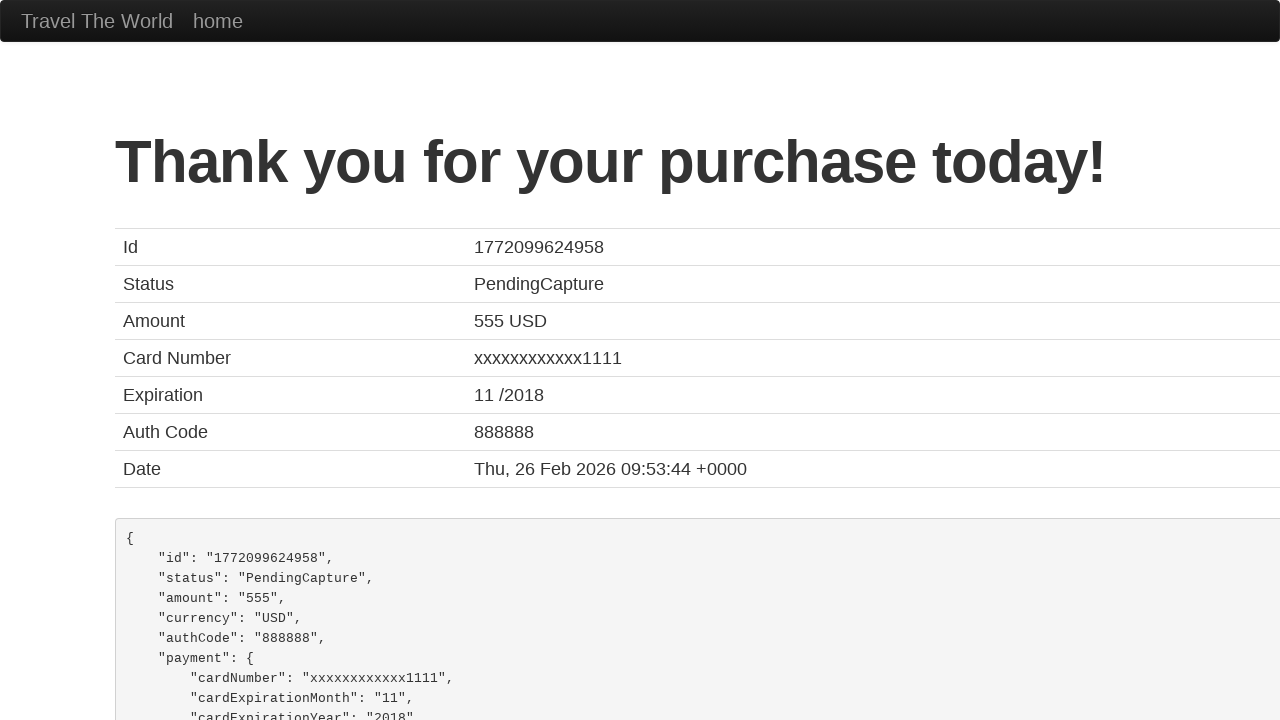